Tests the RPA Challenge form by clicking the Start button and filling out the form fields (first name, last name, company name, role, address, email, phone) with sample data, then submitting the form.

Starting URL: https://rpachallenge.com/

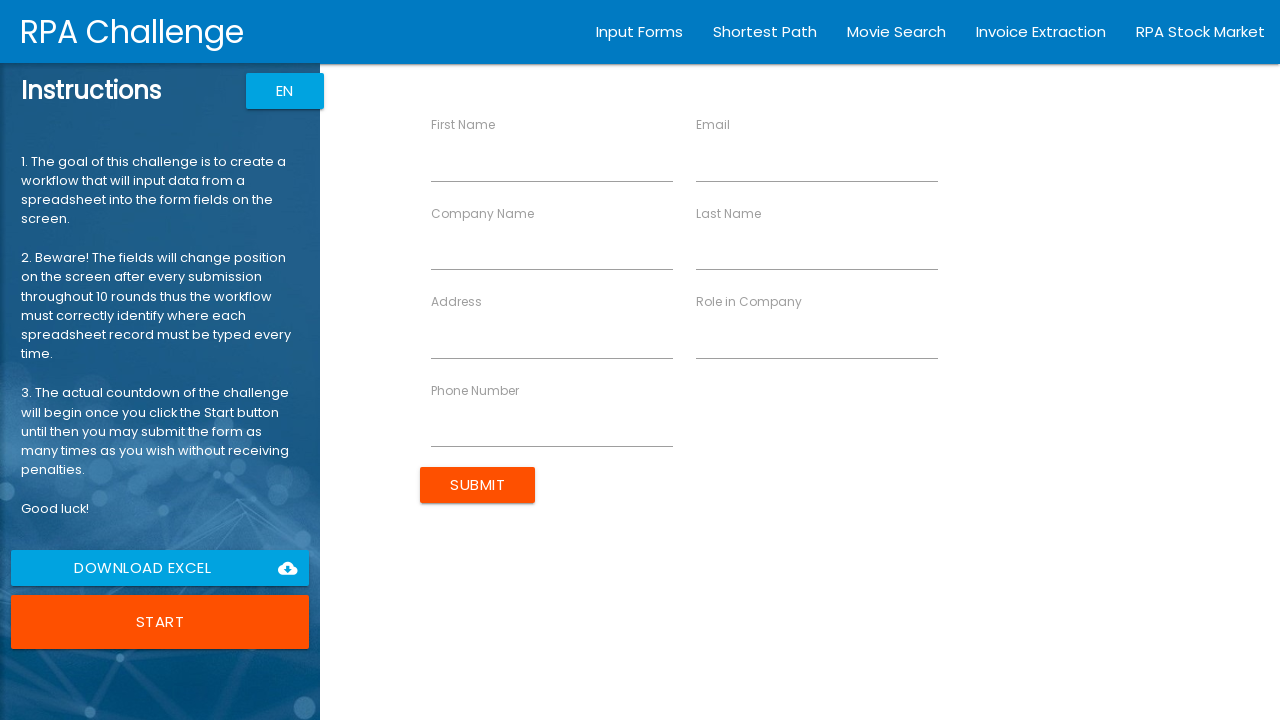

Clicked Start Challenge button at (160, 622) on xpath=//button[contains(text(),'Start')]
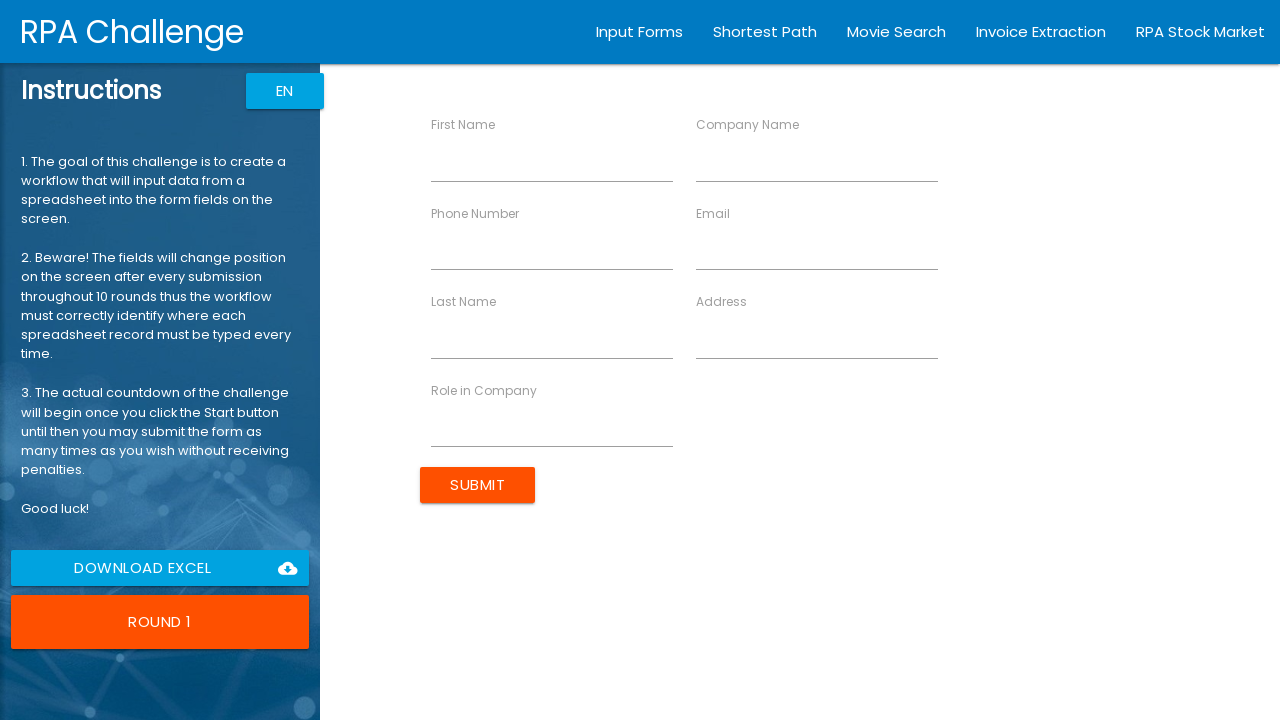

Filled Address field with '123 Main Street, Suite 500' on //*[@ng-reflect-name='labelAddress']
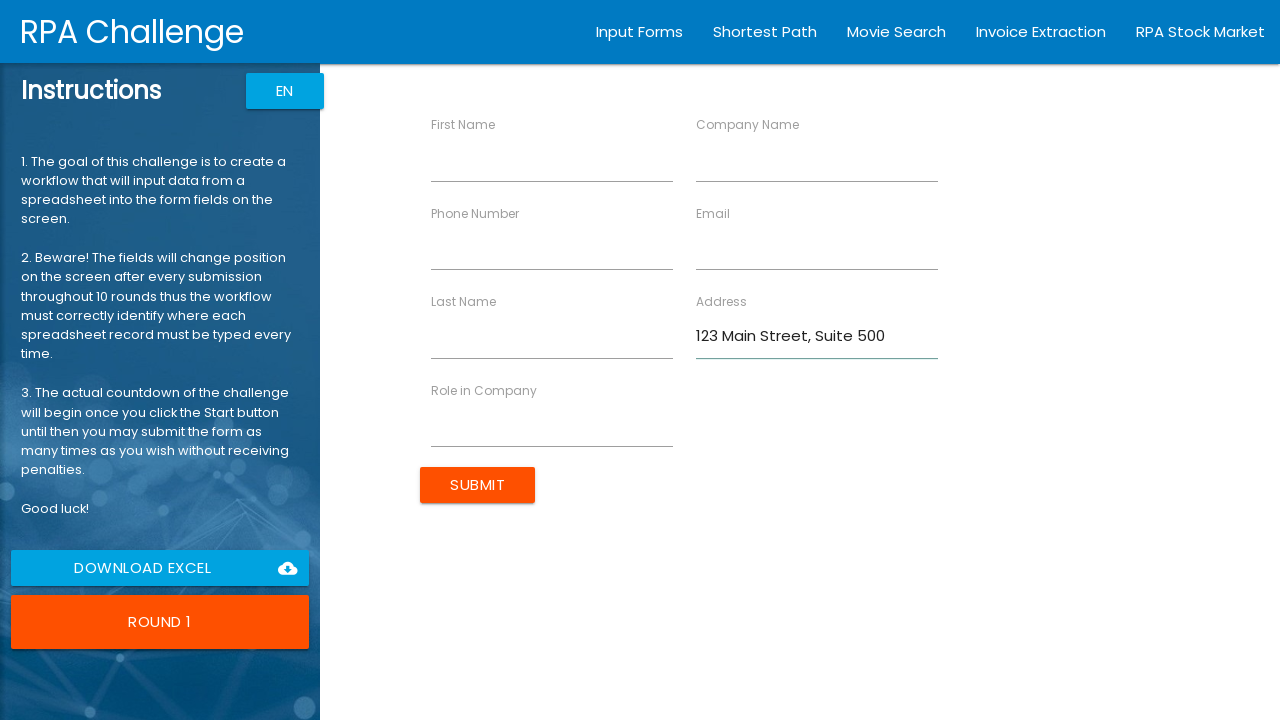

Filled Company Name field with 'Acme Corporation' on //*[@ng-reflect-name='labelCompanyName']
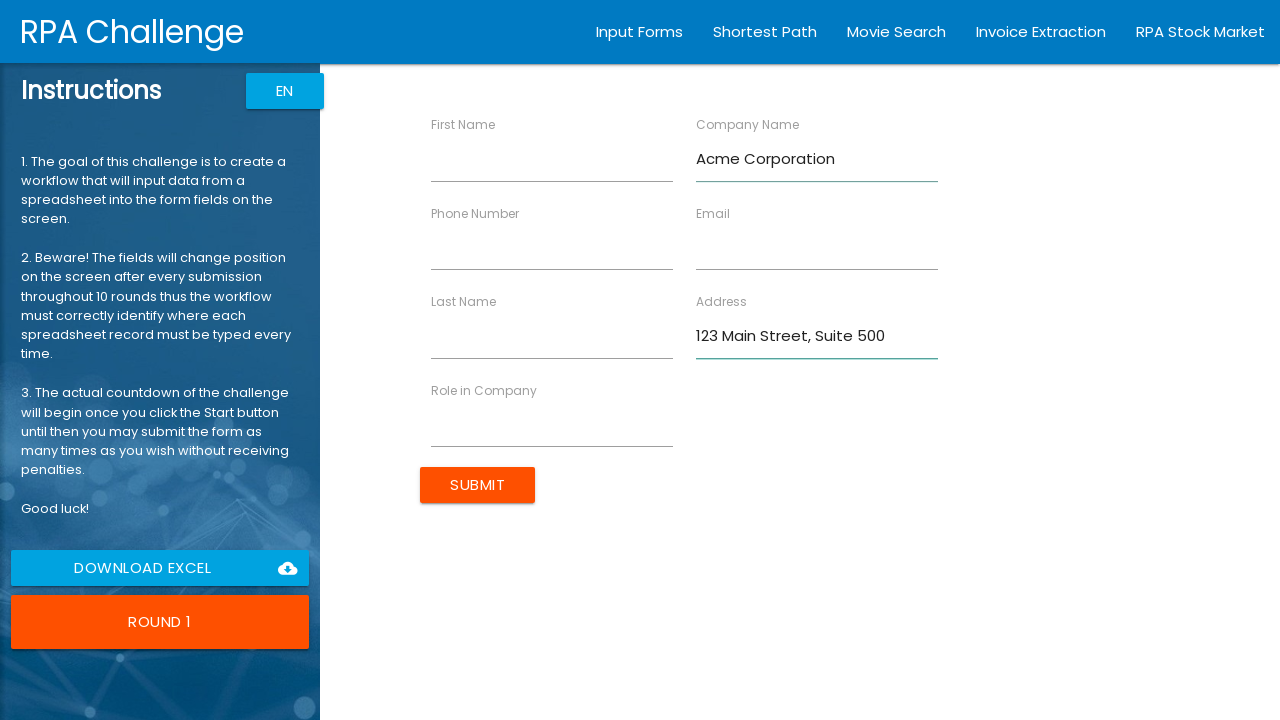

Filled First Name field with 'Jennifer' on //*[@ng-reflect-name='labelFirstName']
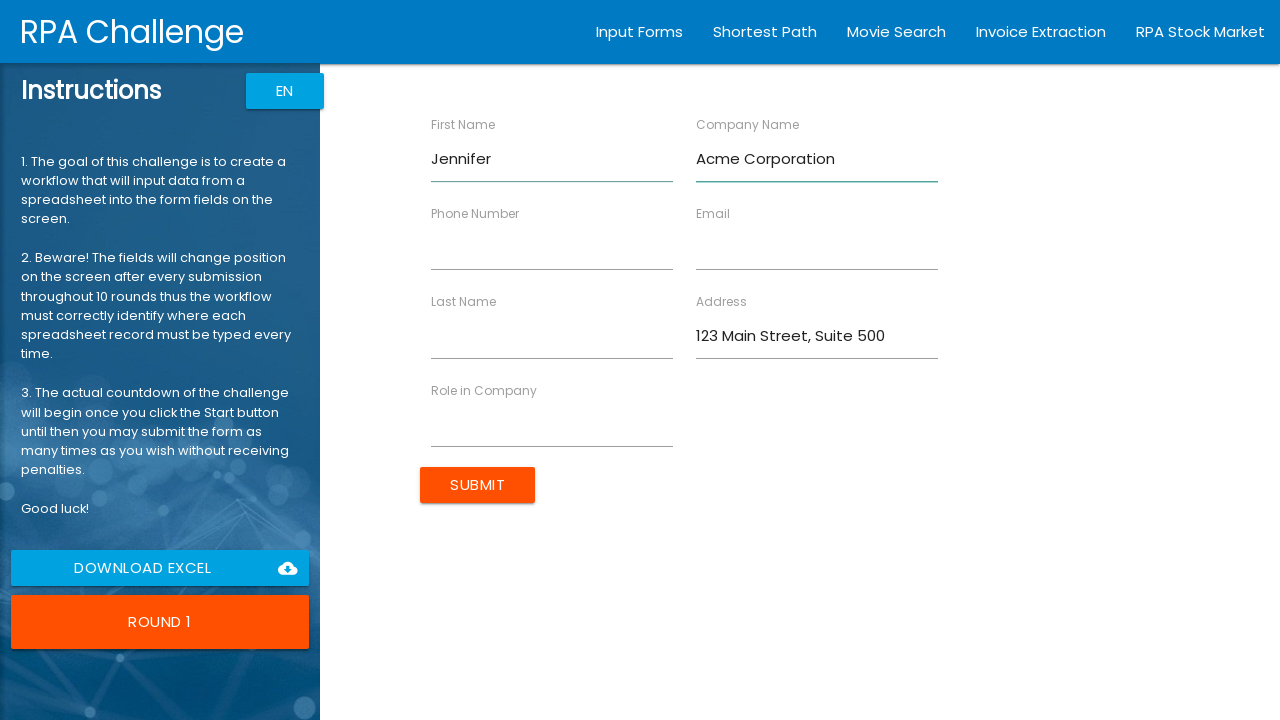

Filled Last Name field with 'Morrison' on //*[@ng-reflect-name='labelLastName']
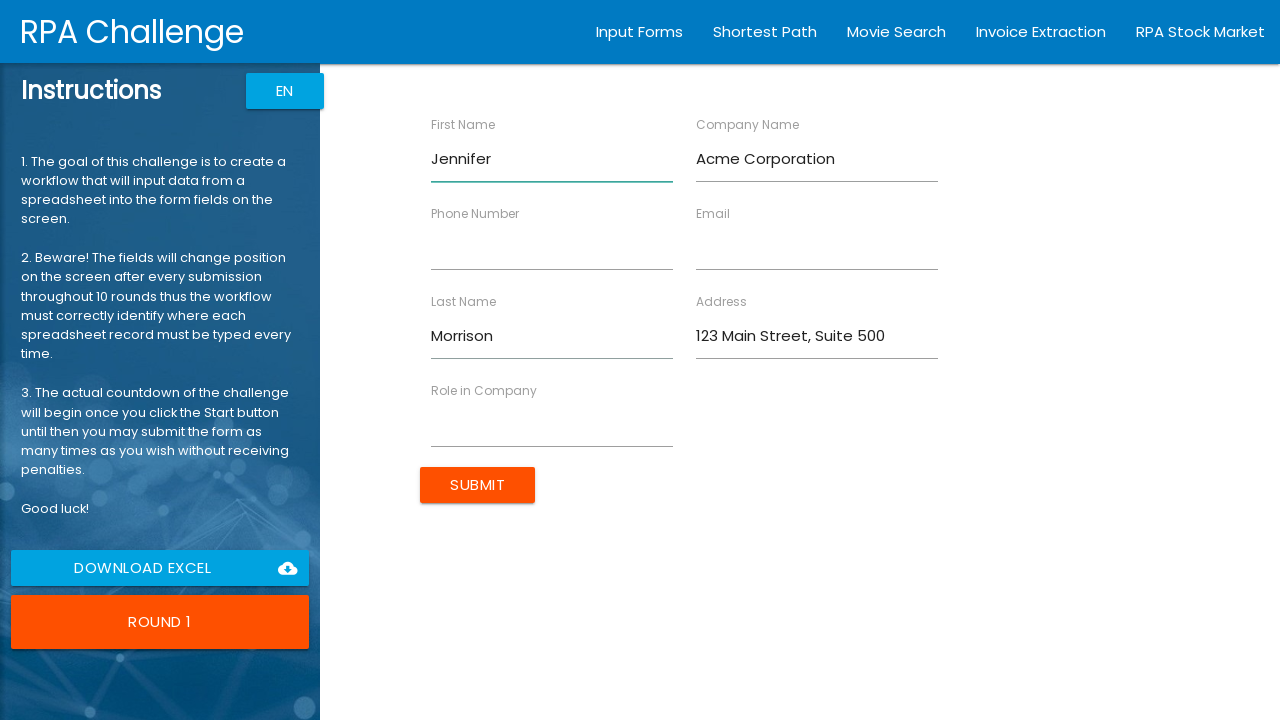

Filled Role field with 'Software Engineer' on //*[@ng-reflect-name='labelRole']
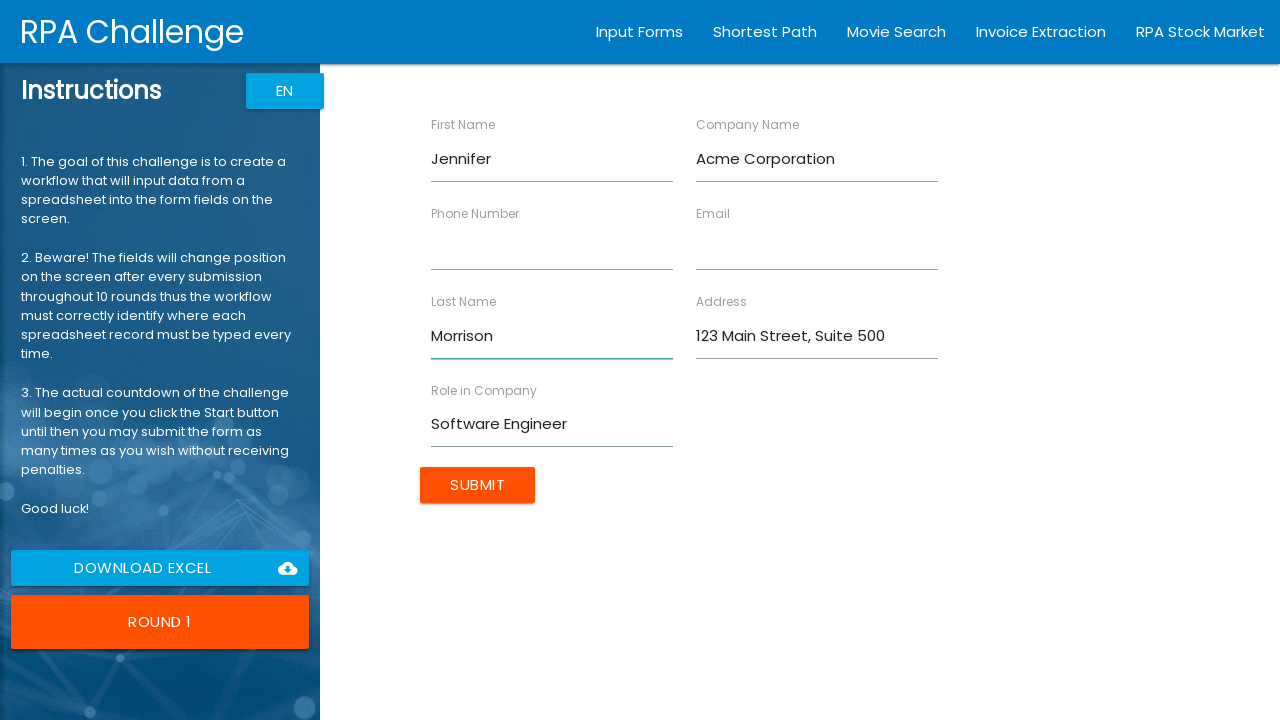

Filled Email field with 'jennifer.morrison@acmecorp.com' on //*[@ng-reflect-name='labelEmail']
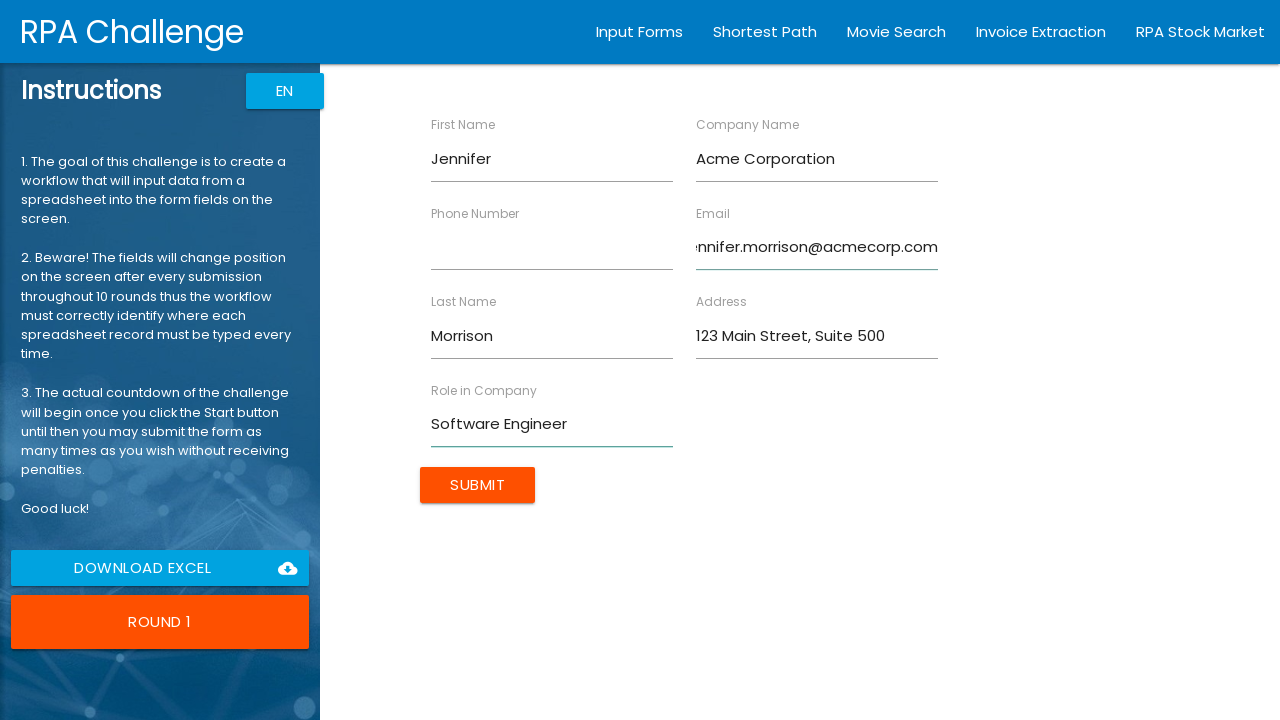

Filled Phone field with '555-987-6543' on //*[@ng-reflect-name='labelPhone']
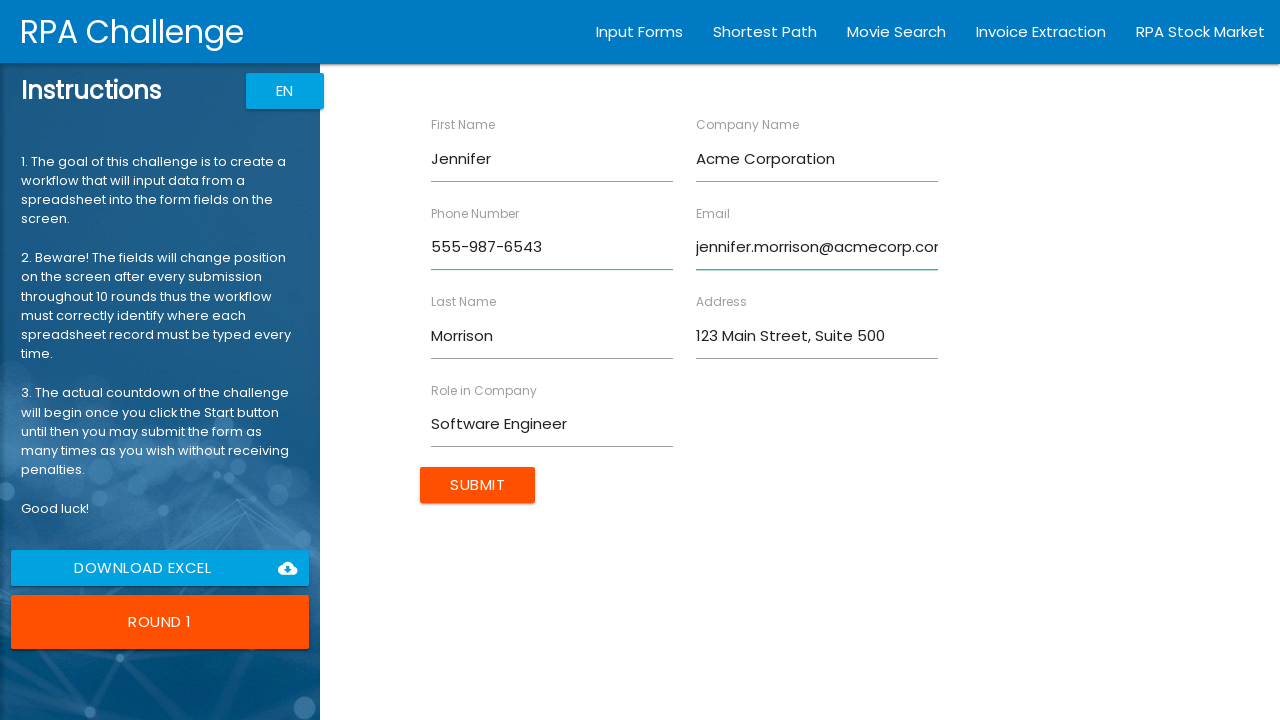

Clicked Submit button to submit the form at (478, 485) on xpath=//*[@value='Submit']
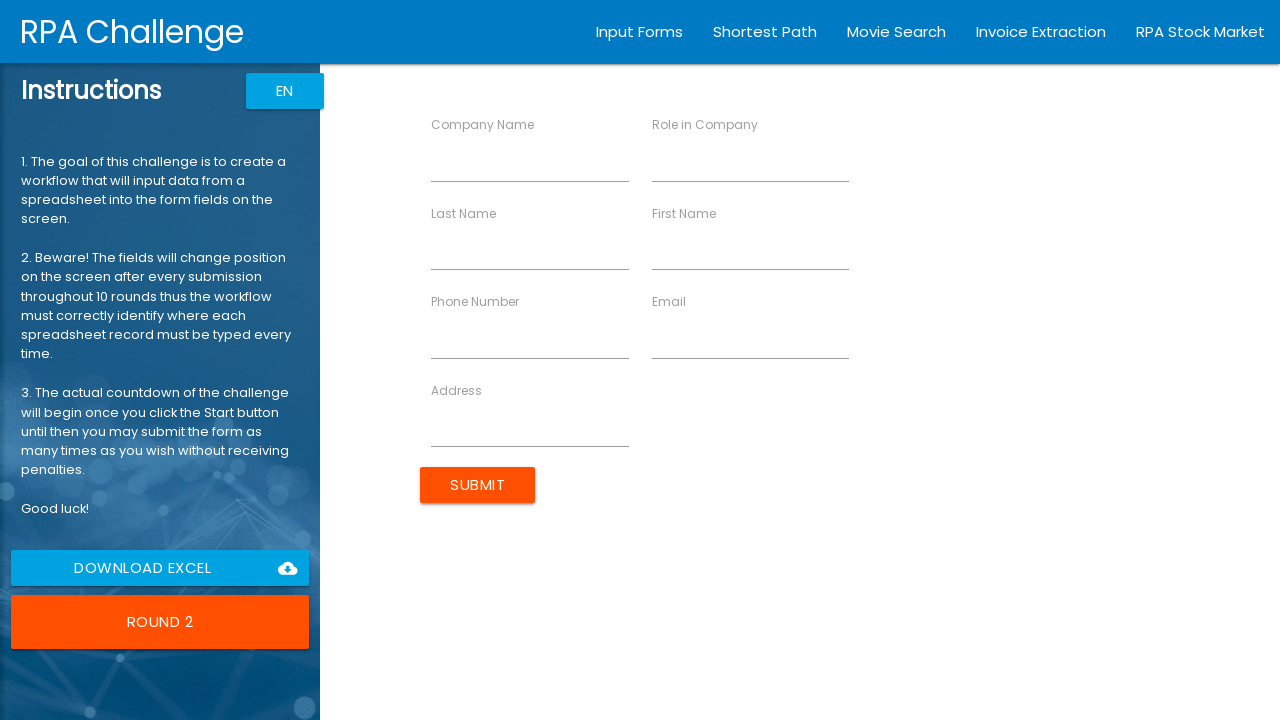

Waited 1 second for form submission to complete
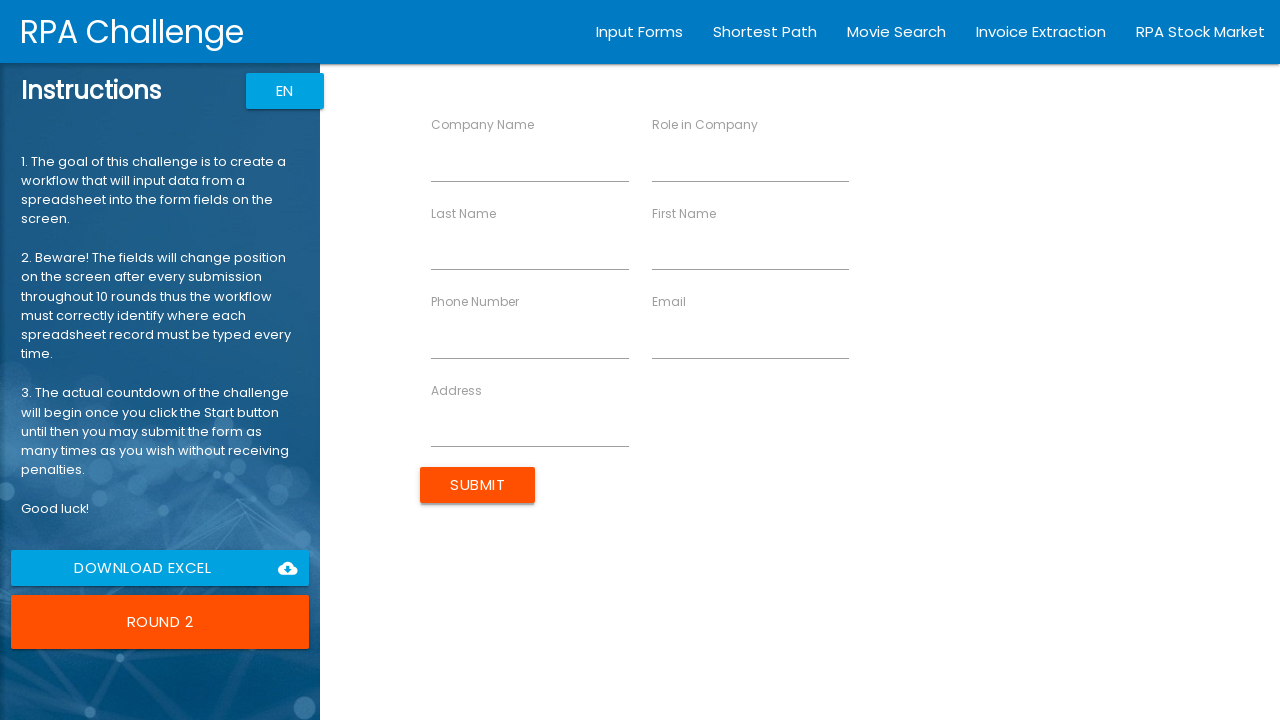

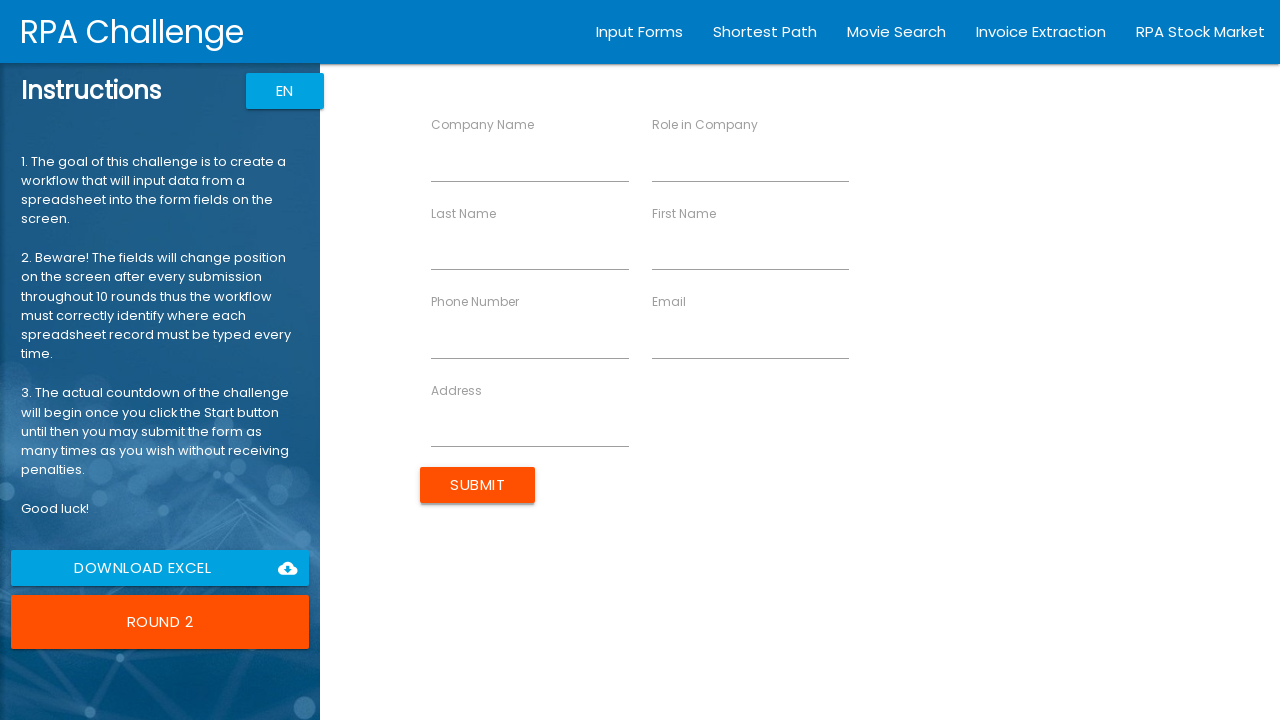